Tests navigation to the Nested Frames page and interacts with nested framesets by switching between frames and reading content from an inner frame.

Starting URL: https://the-internet.herokuapp.com/

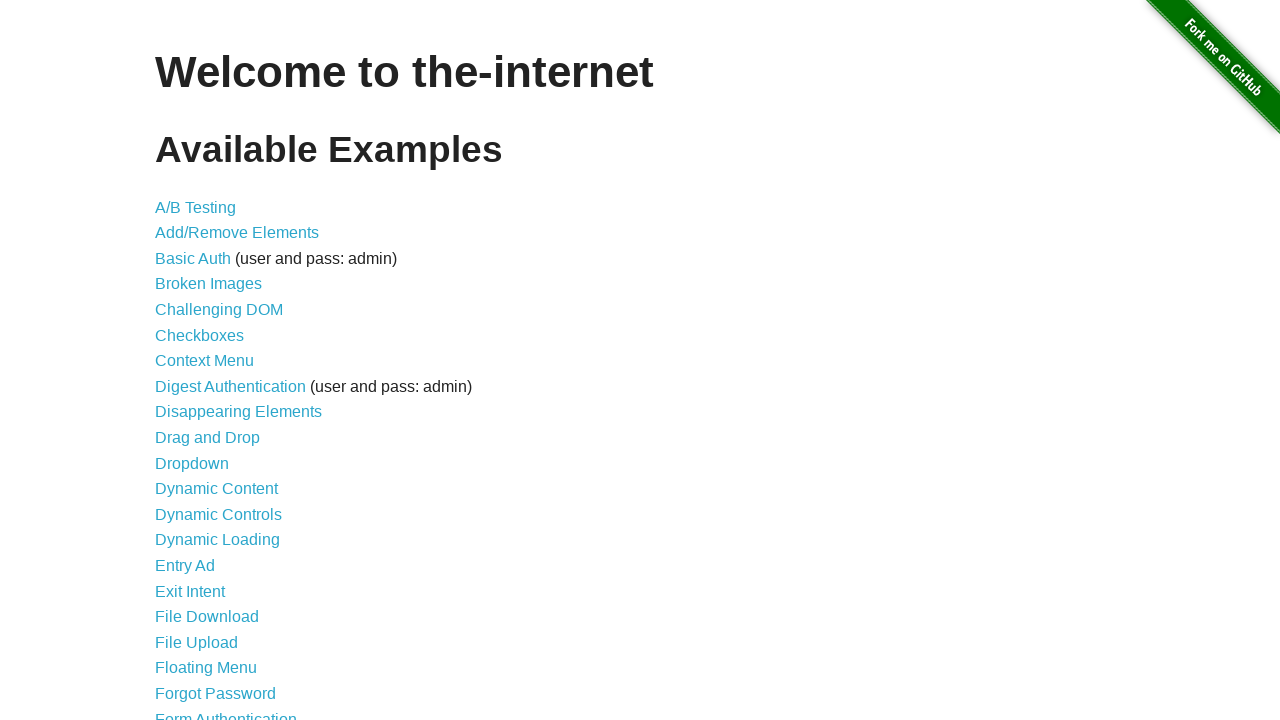

Clicked on 'Nested Frames' link at (210, 395) on a:has-text('Nested Frames')
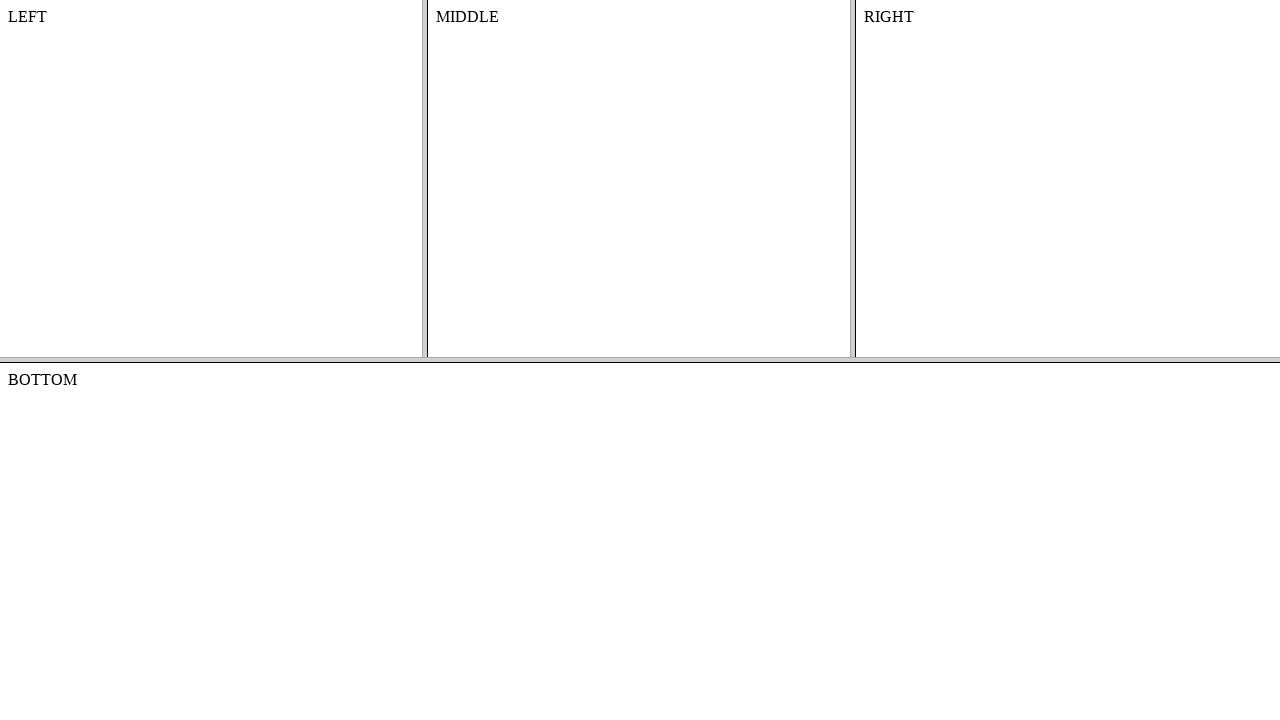

Frameset loaded and selector found
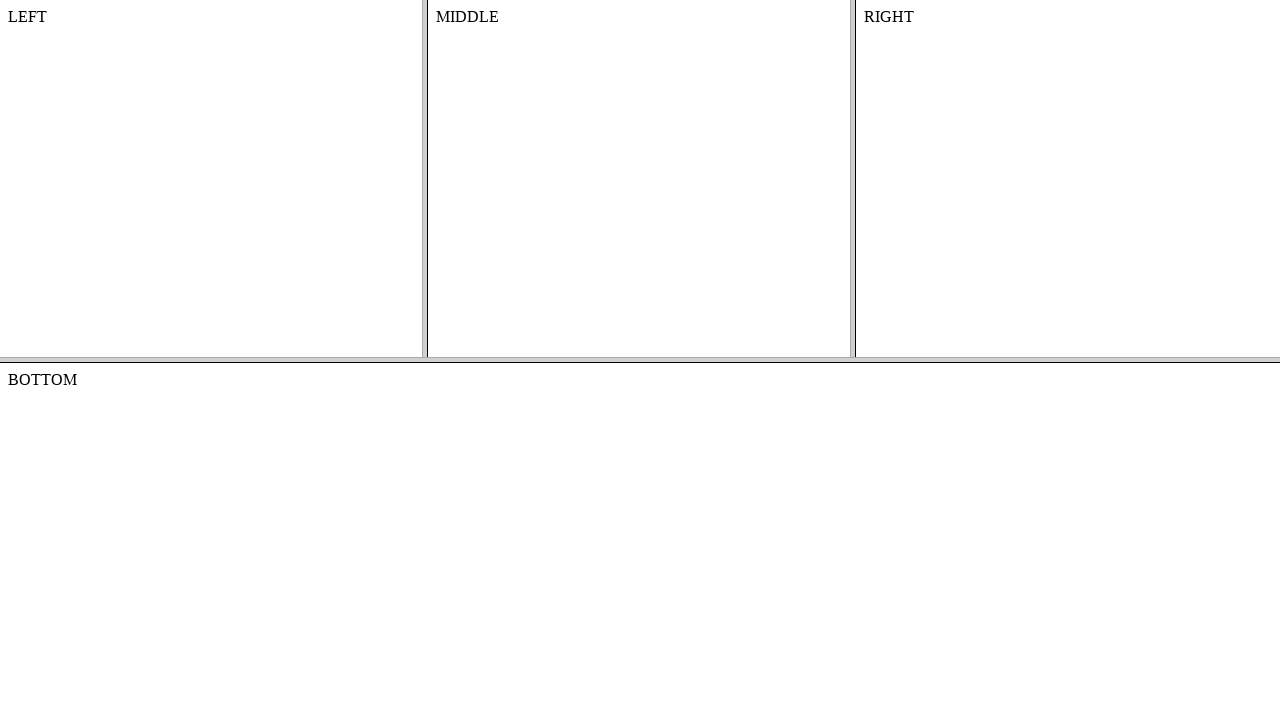

Accessed the first frame in the frameset
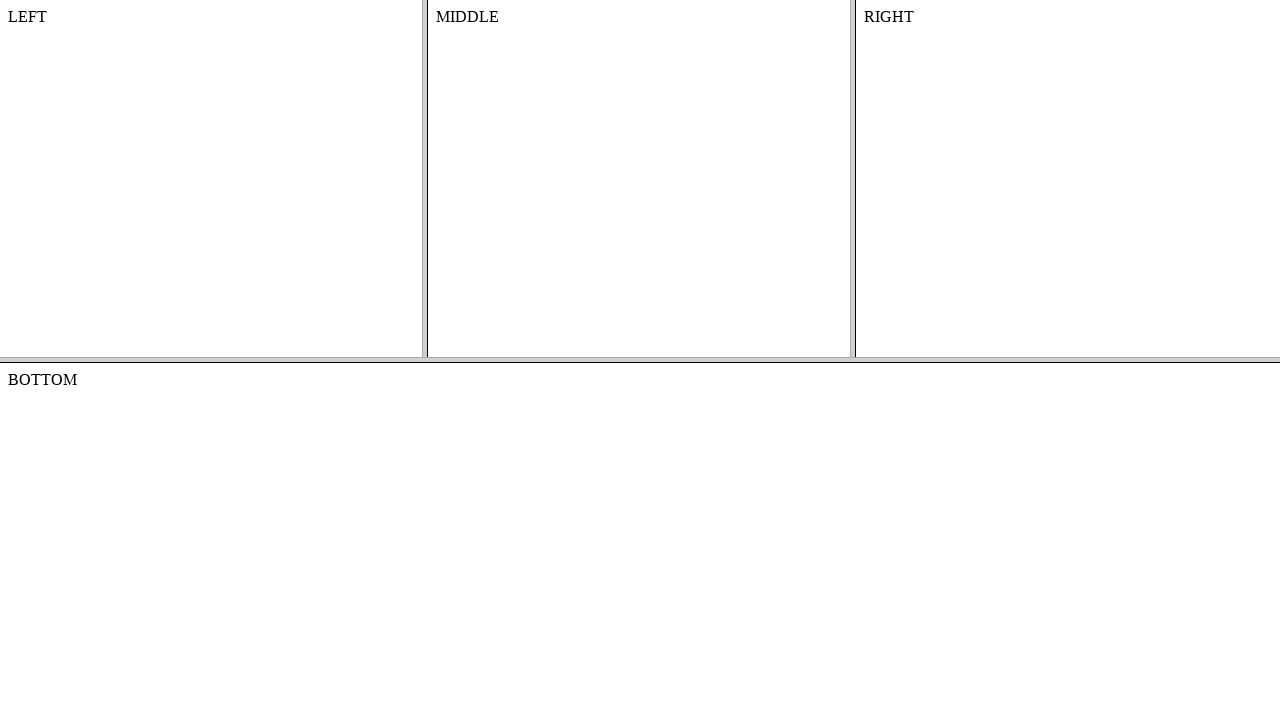

Accessed the middle frame (nested frame at index 1)
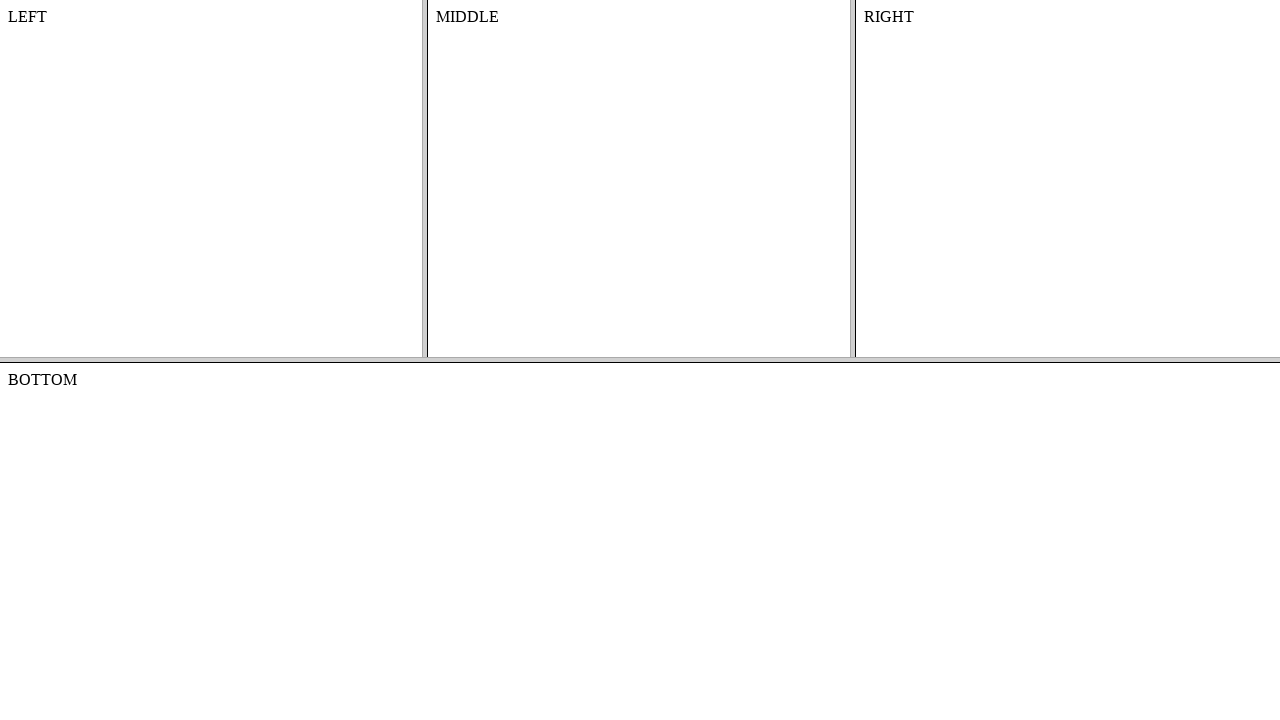

Content element in middle frame is visible and ready
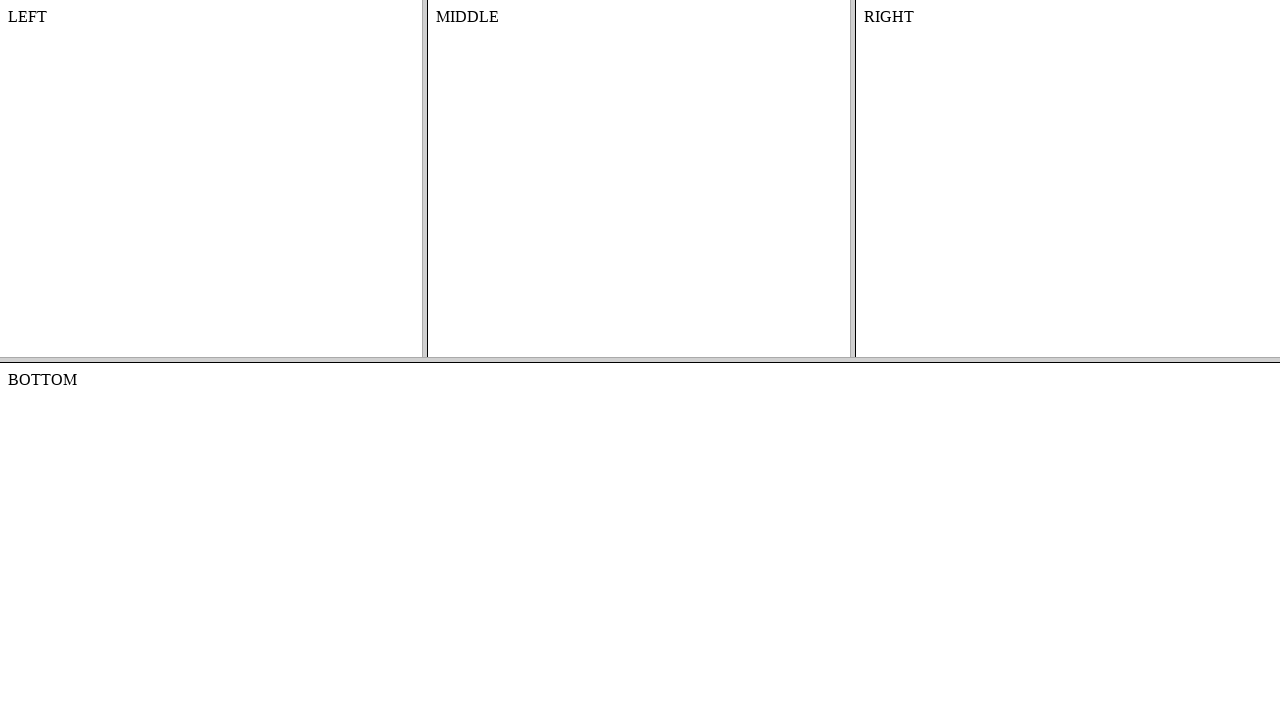

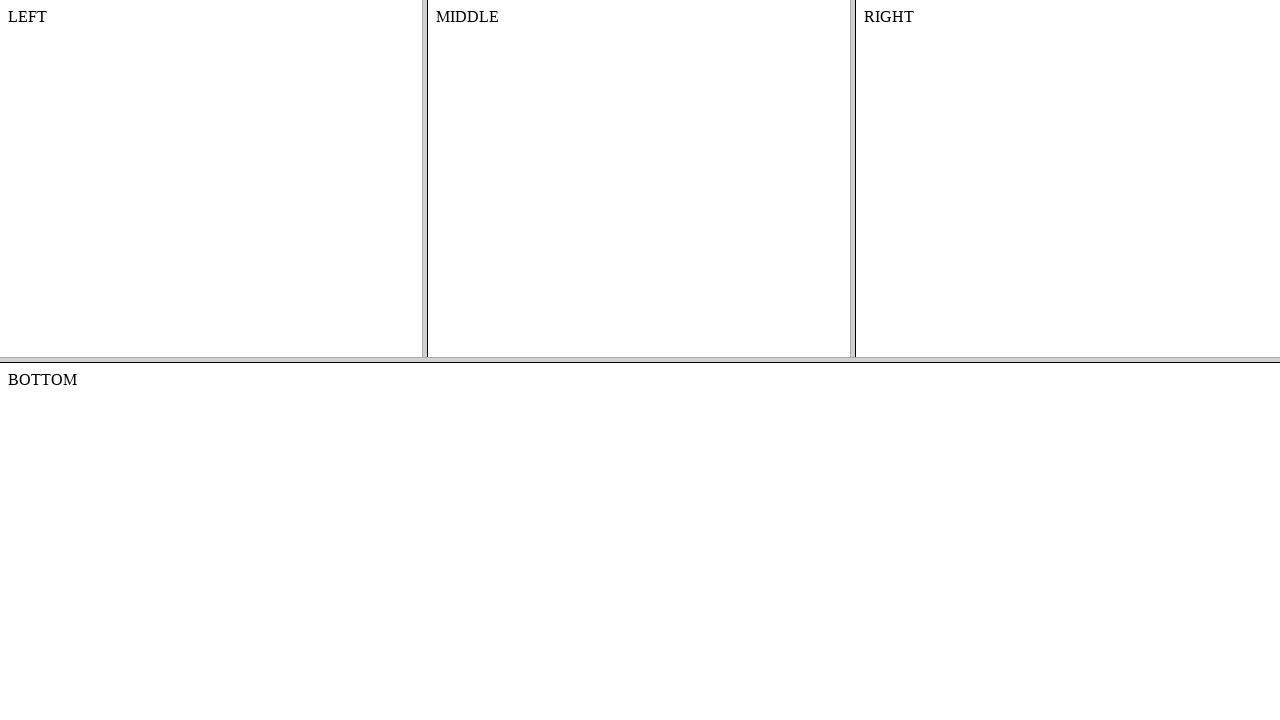